Tests a complete flight booking flow on BlazeDemo: selects departure and destination cities, finds the cheapest flight, fills out passenger and payment information, and verifies the purchase confirmation page.

Starting URL: https://blazedemo.com/

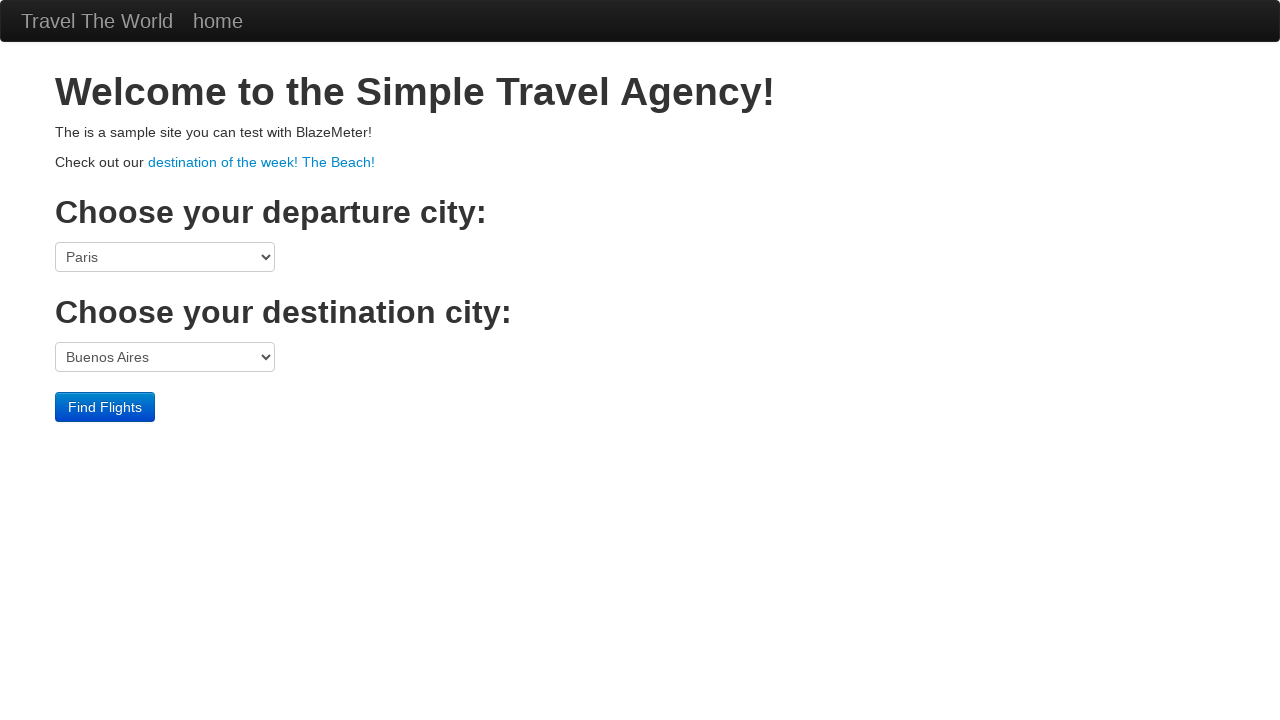

Selected departure city: Philadelphia on select[name='fromPort']
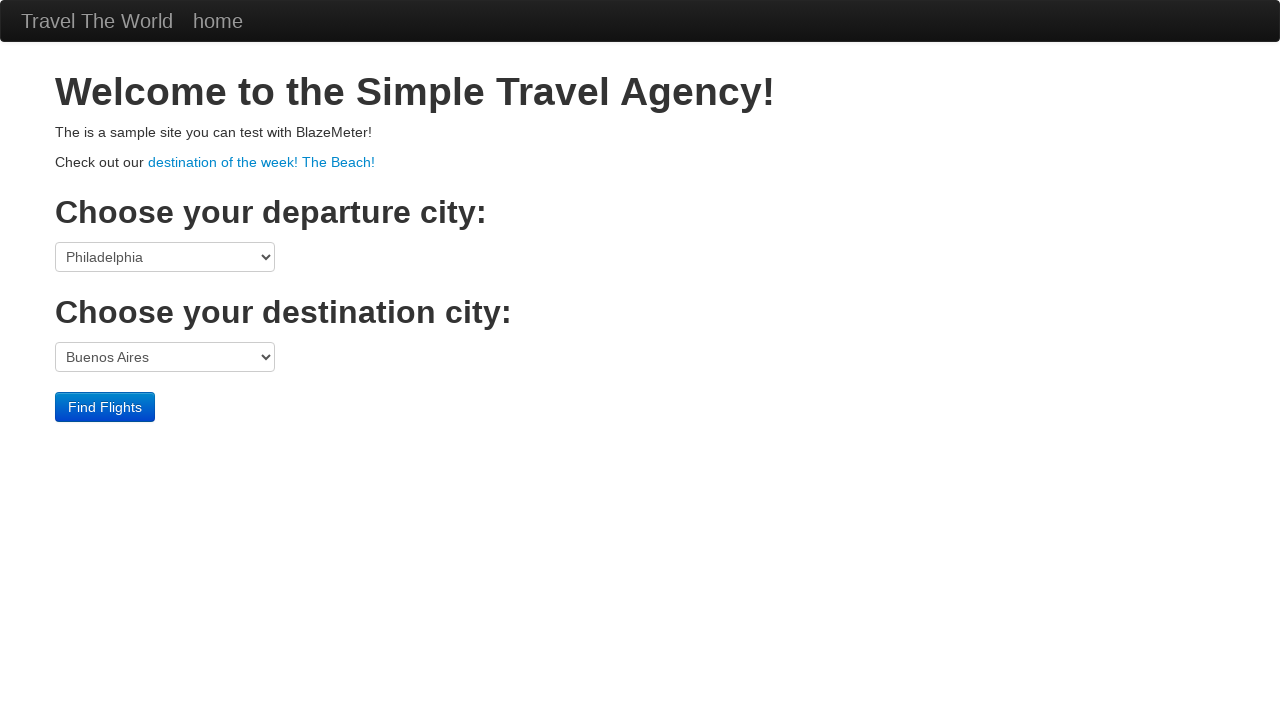

Selected destination city: New York on select[name='toPort']
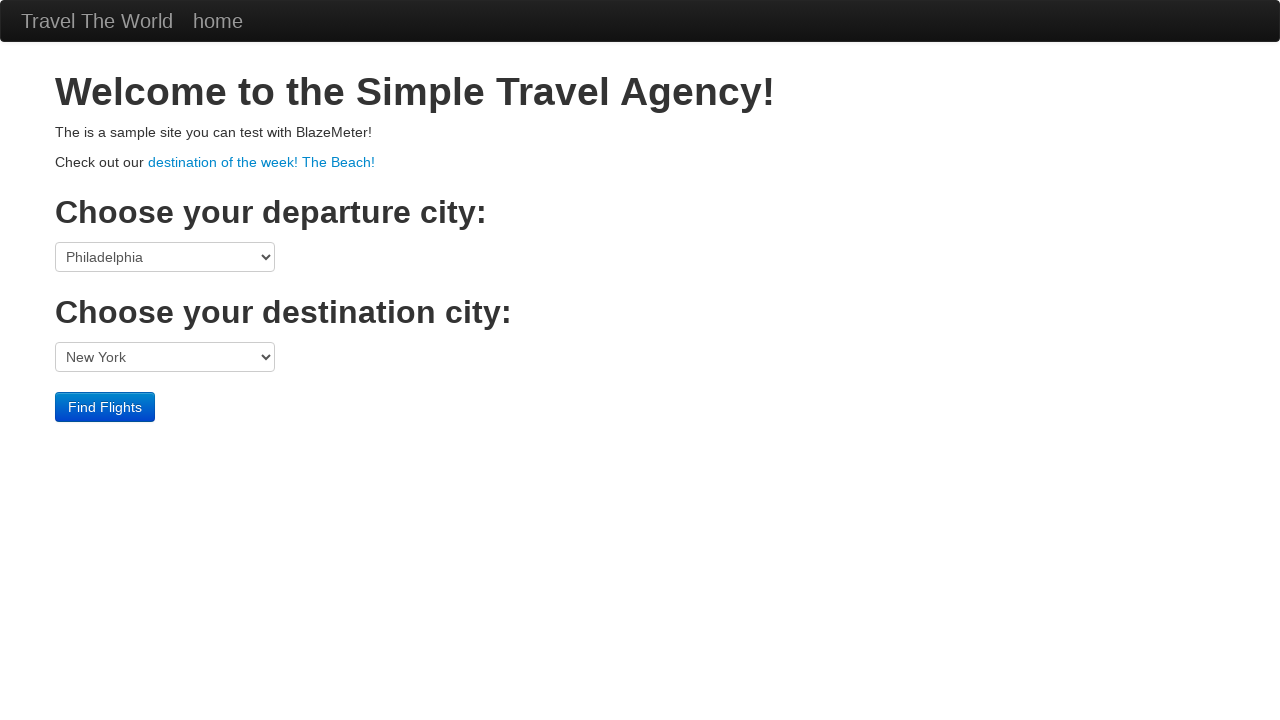

Clicked Find Flights button at (105, 407) on input.btn
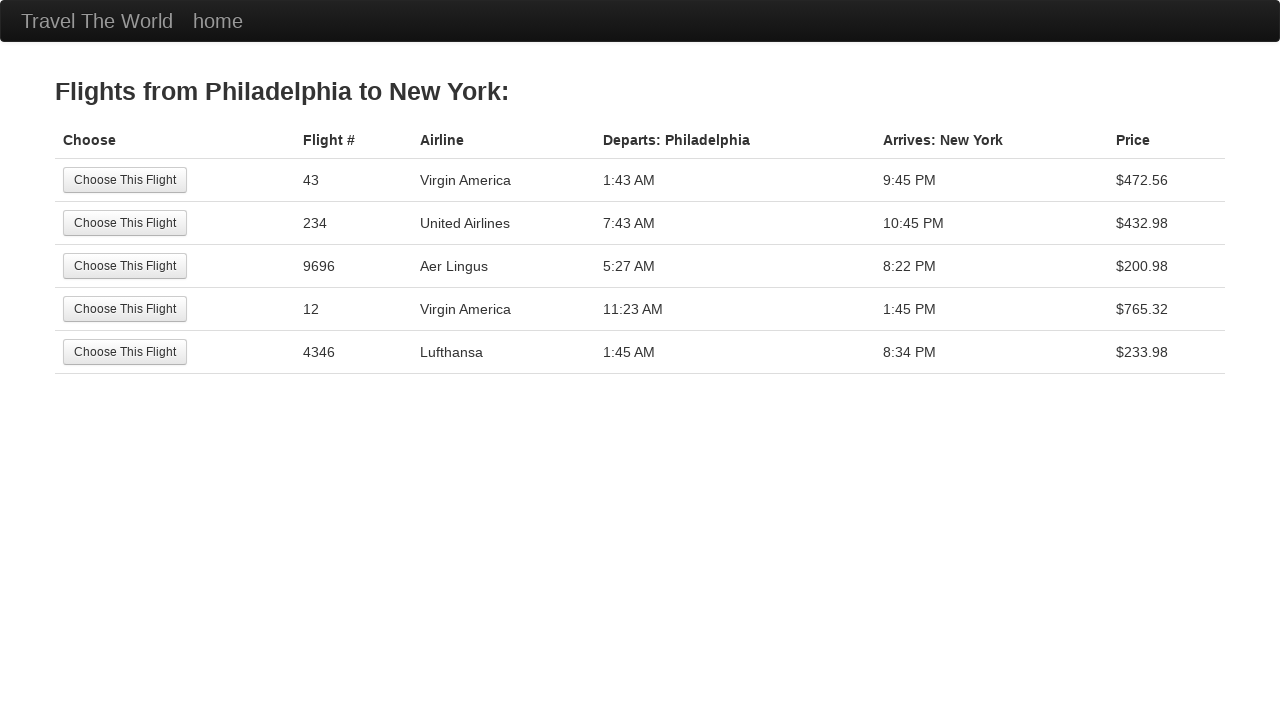

Flights page loaded with flights from Philadelphia to New York
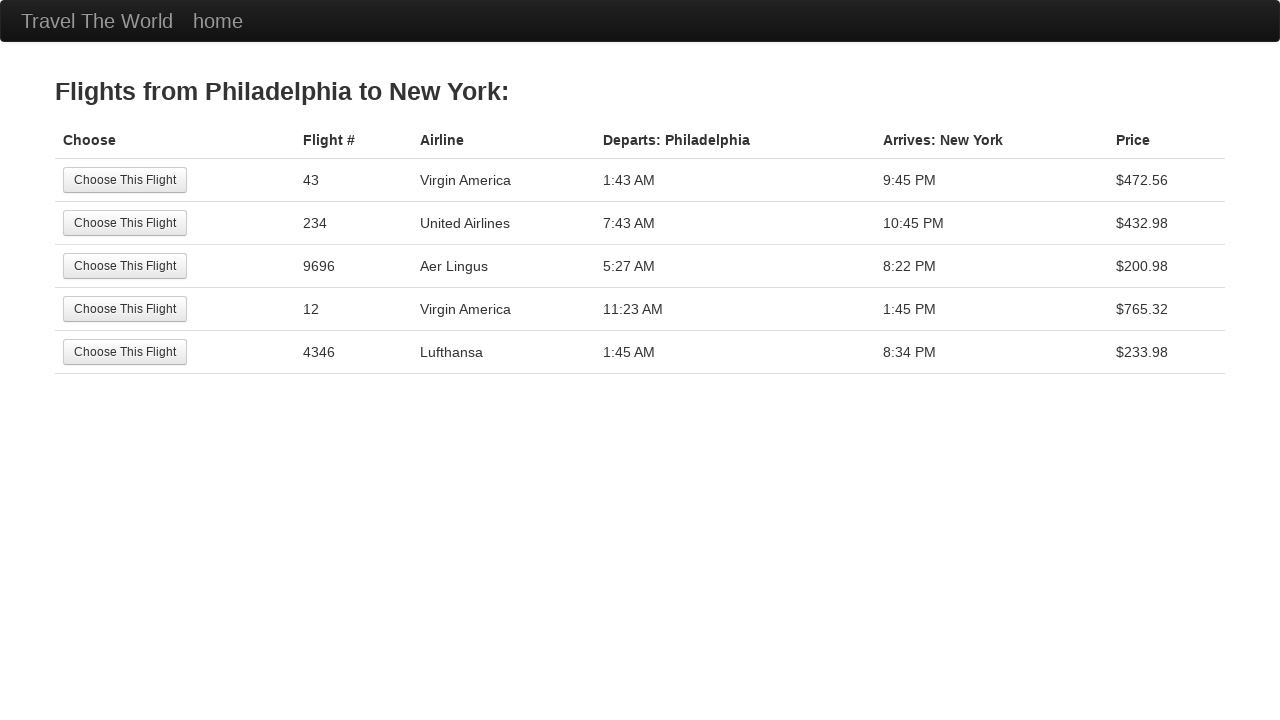

Found cheapest flight with price $200.98 at index 2
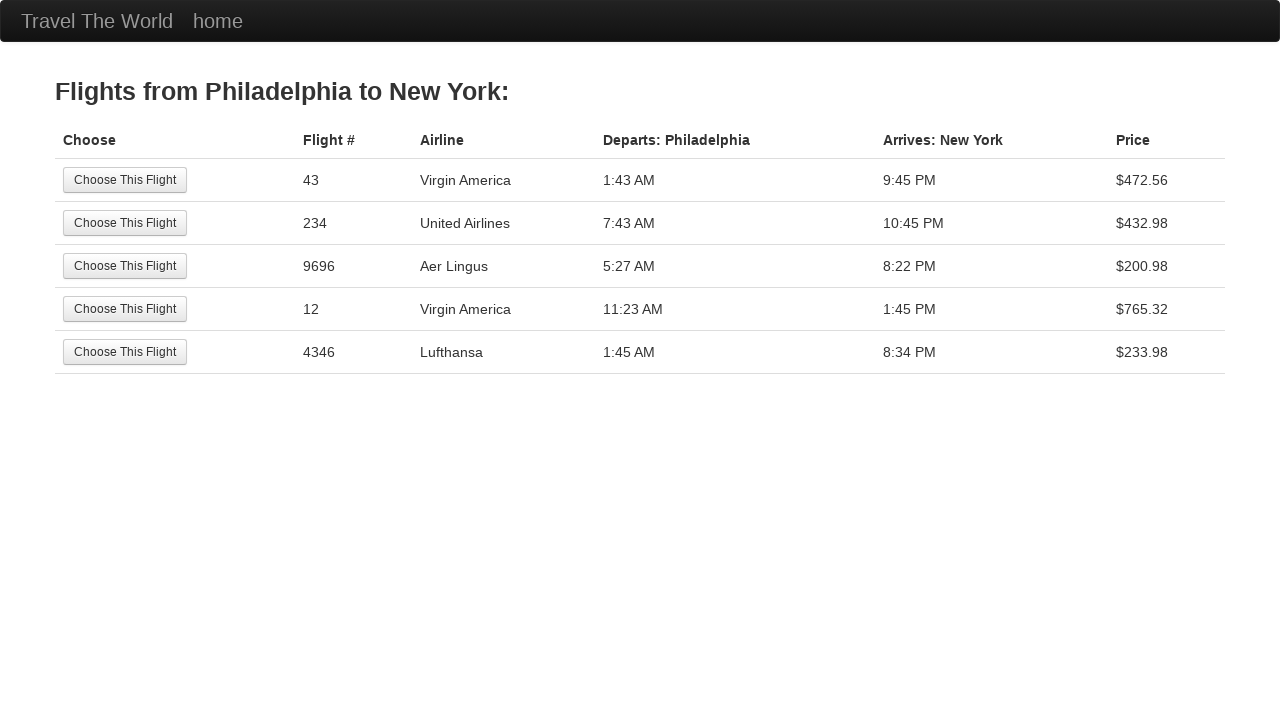

Selected the cheapest flight option at (125, 266) on input[value='Choose This Flight'] >> nth=2
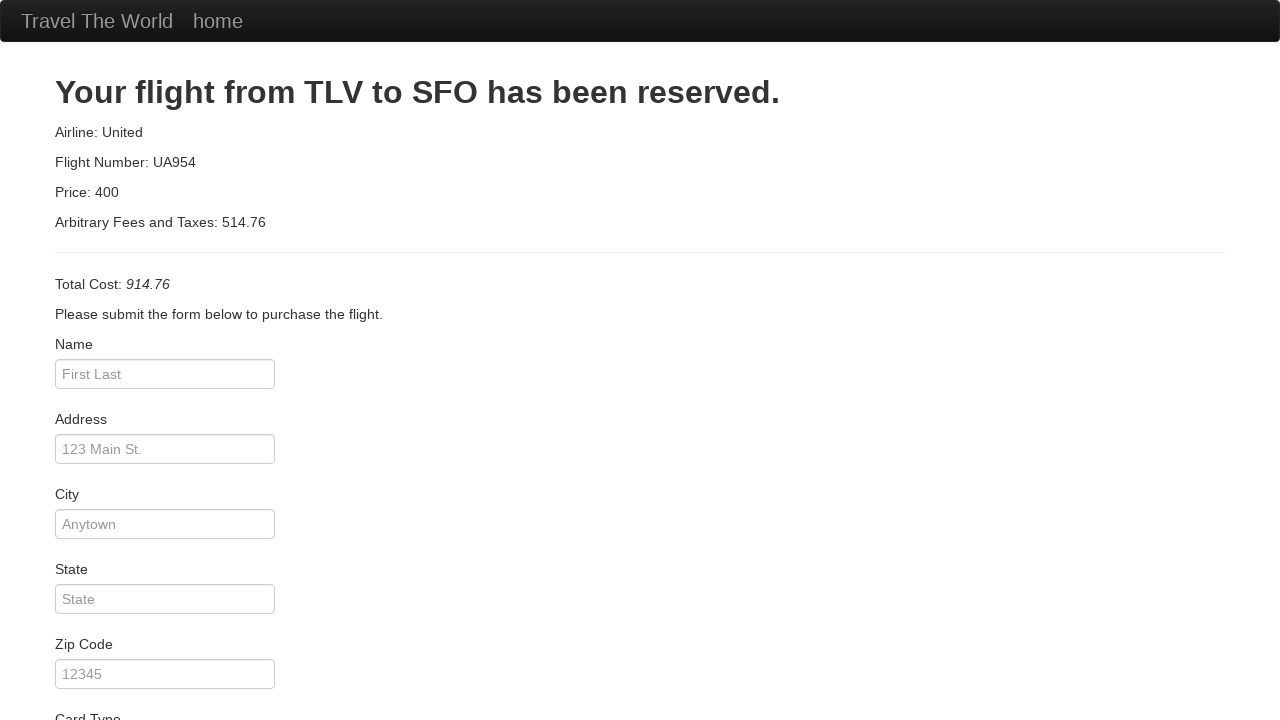

Reservation page loaded
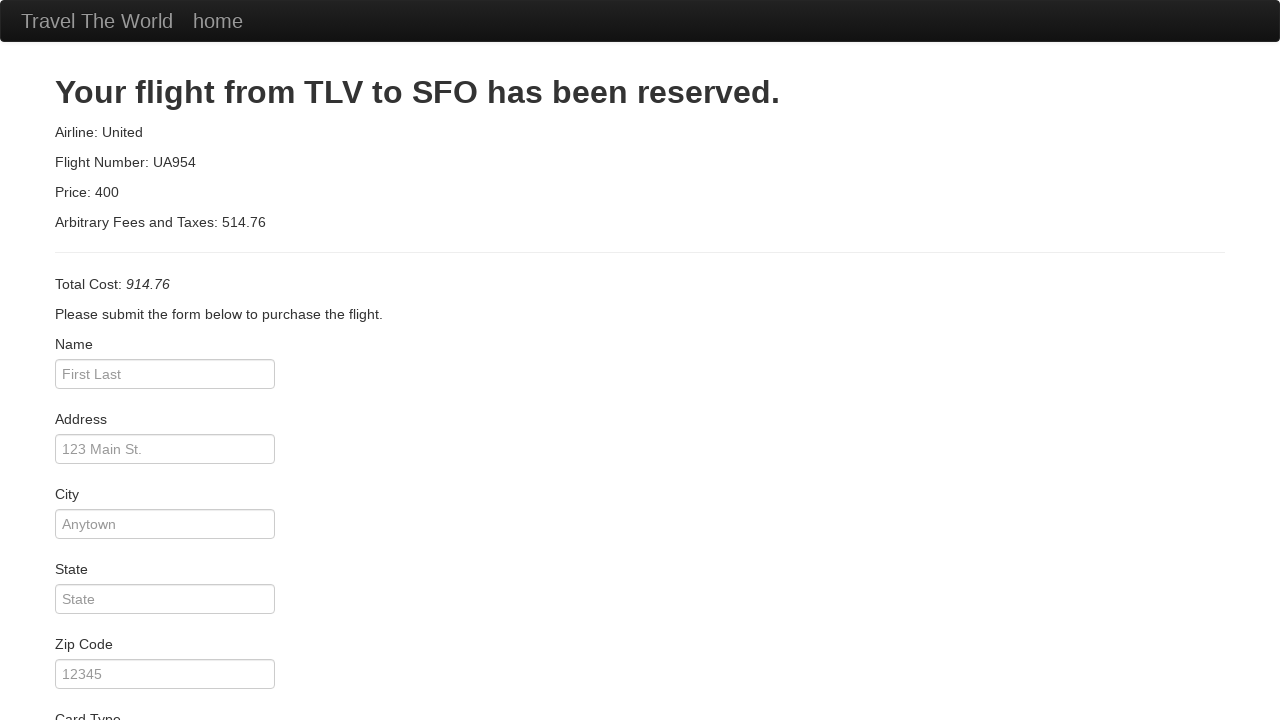

Filled passenger name: Andrey on #inputName
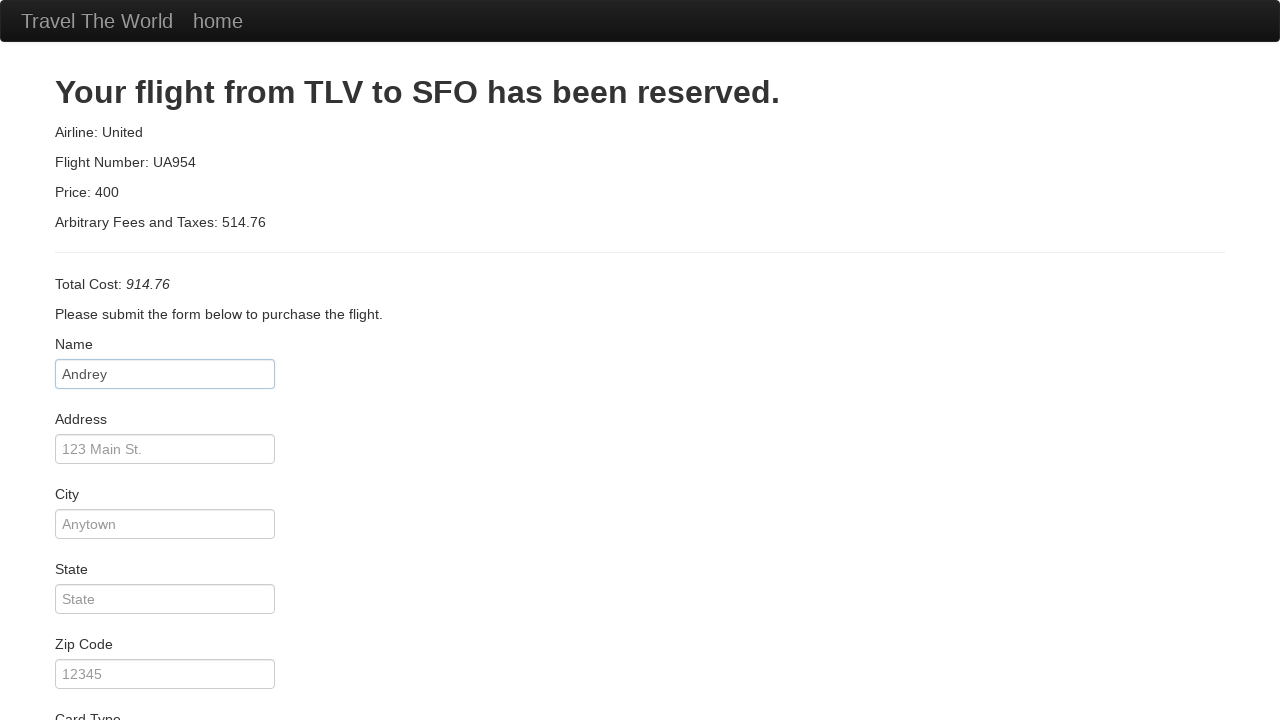

Filled passenger address: Street, 123 on #address
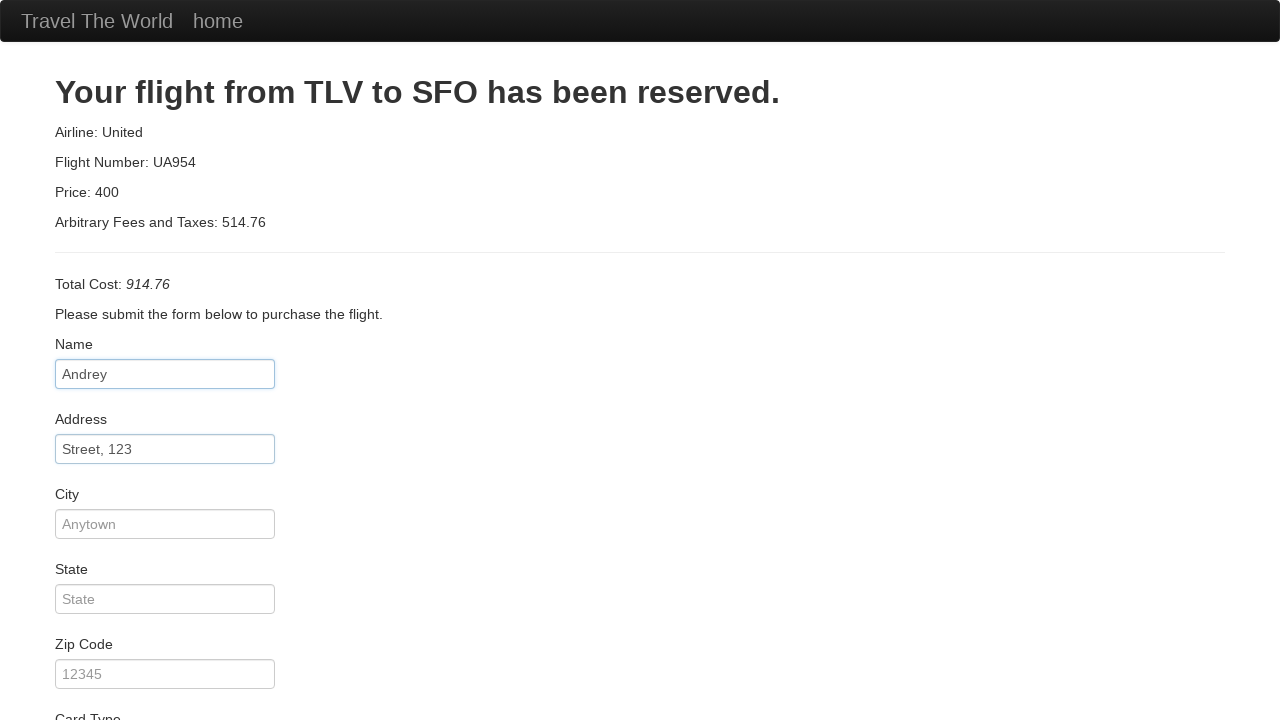

Filled passenger city: S-Pb on #city
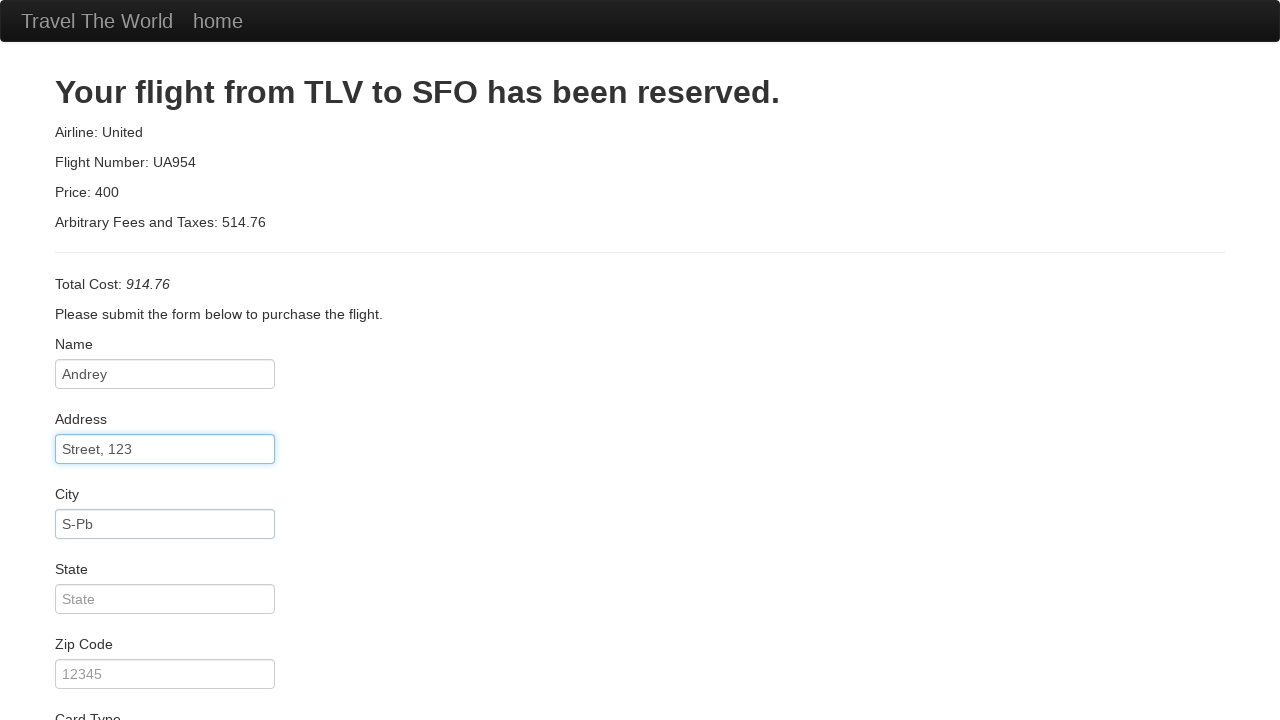

Filled passenger state: SZFO on #state
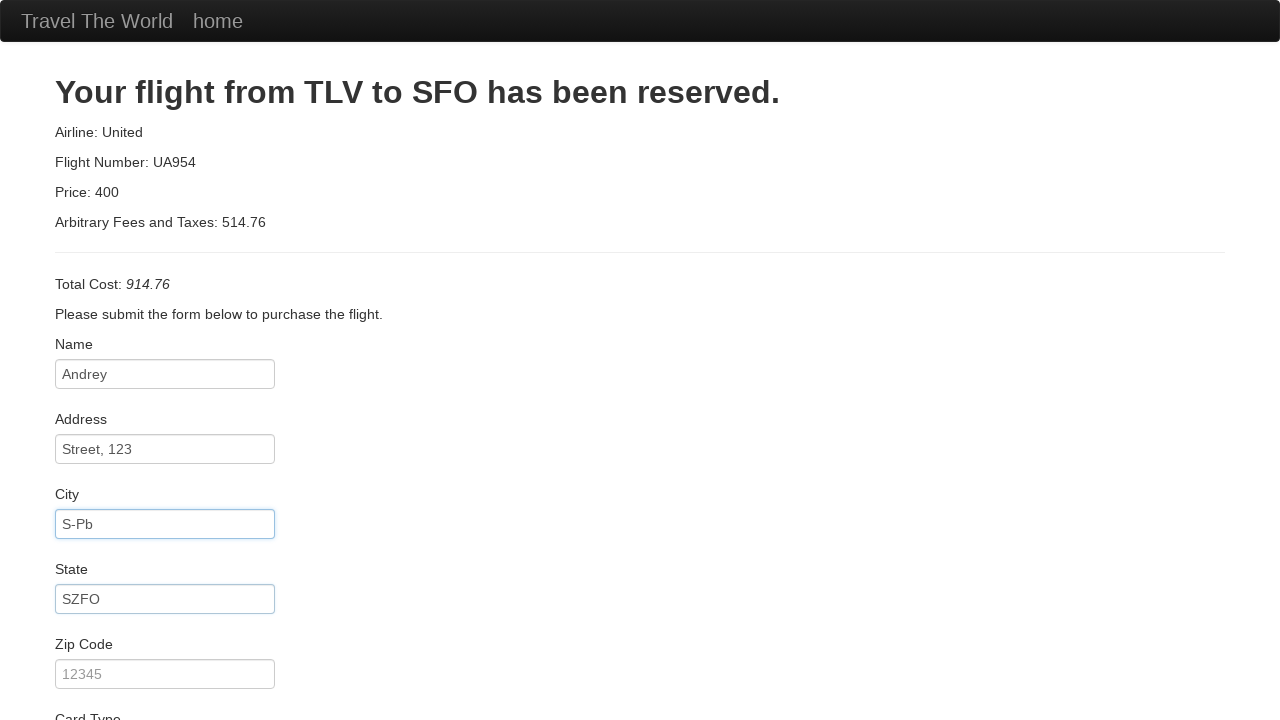

Filled passenger zip code: 0123456789 on #zipCode
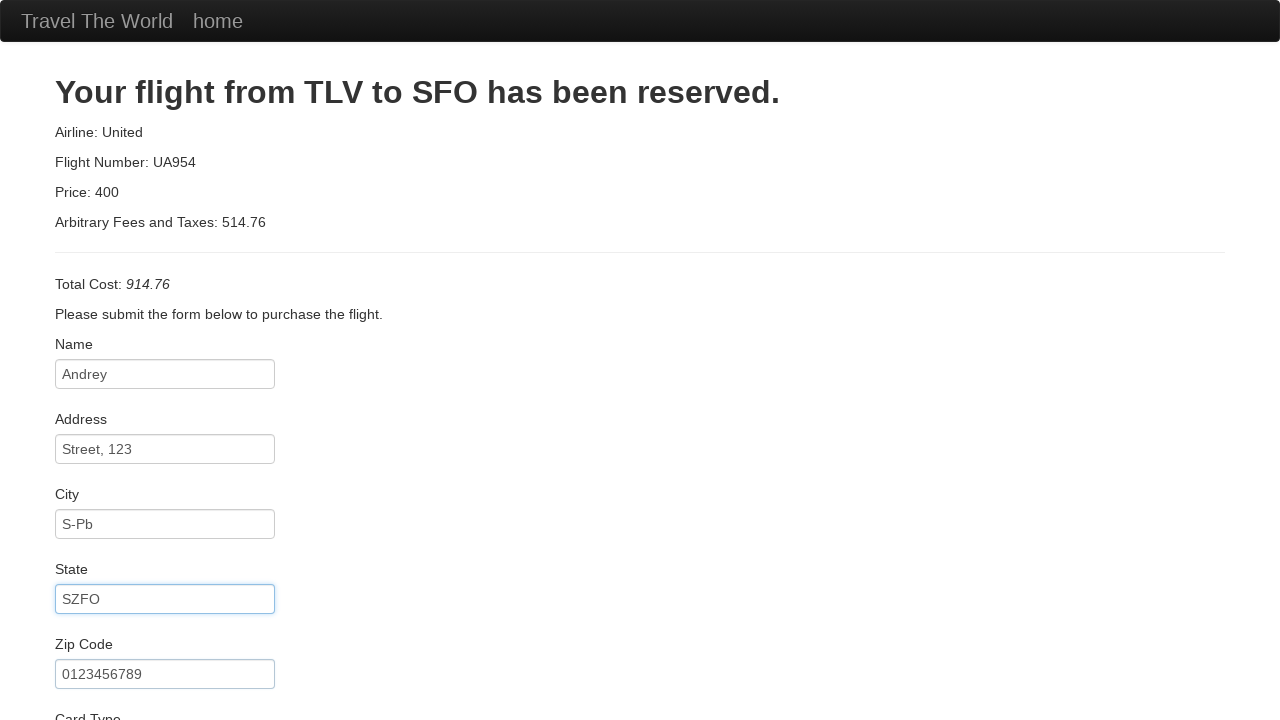

Selected card type: American Express on #cardType
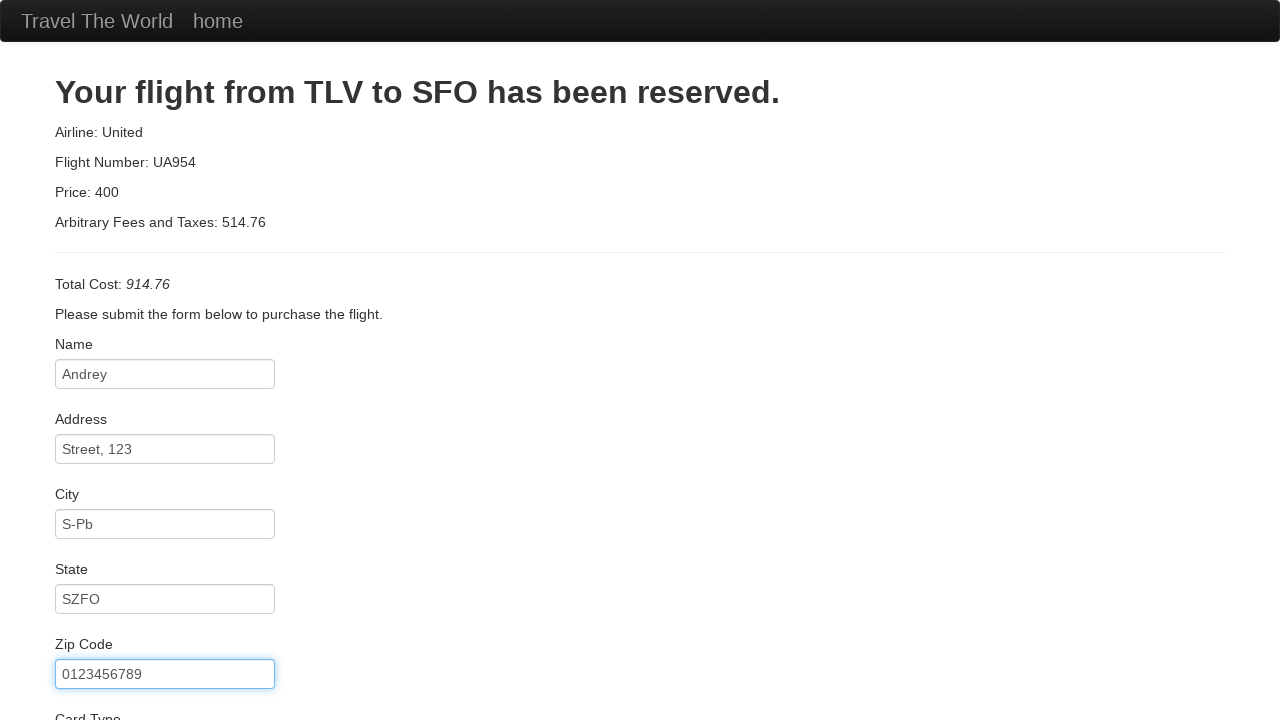

Filled credit card number on #creditCardNumber
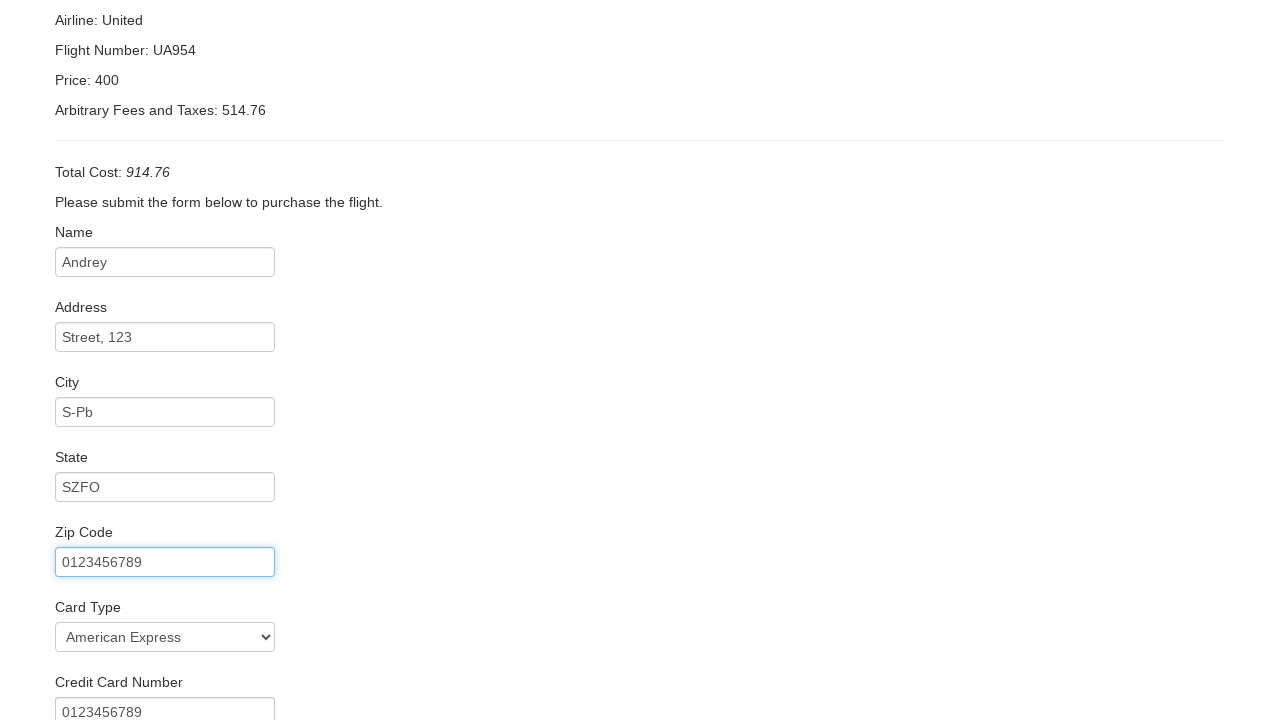

Filled credit card month: 99 on #creditCardMonth
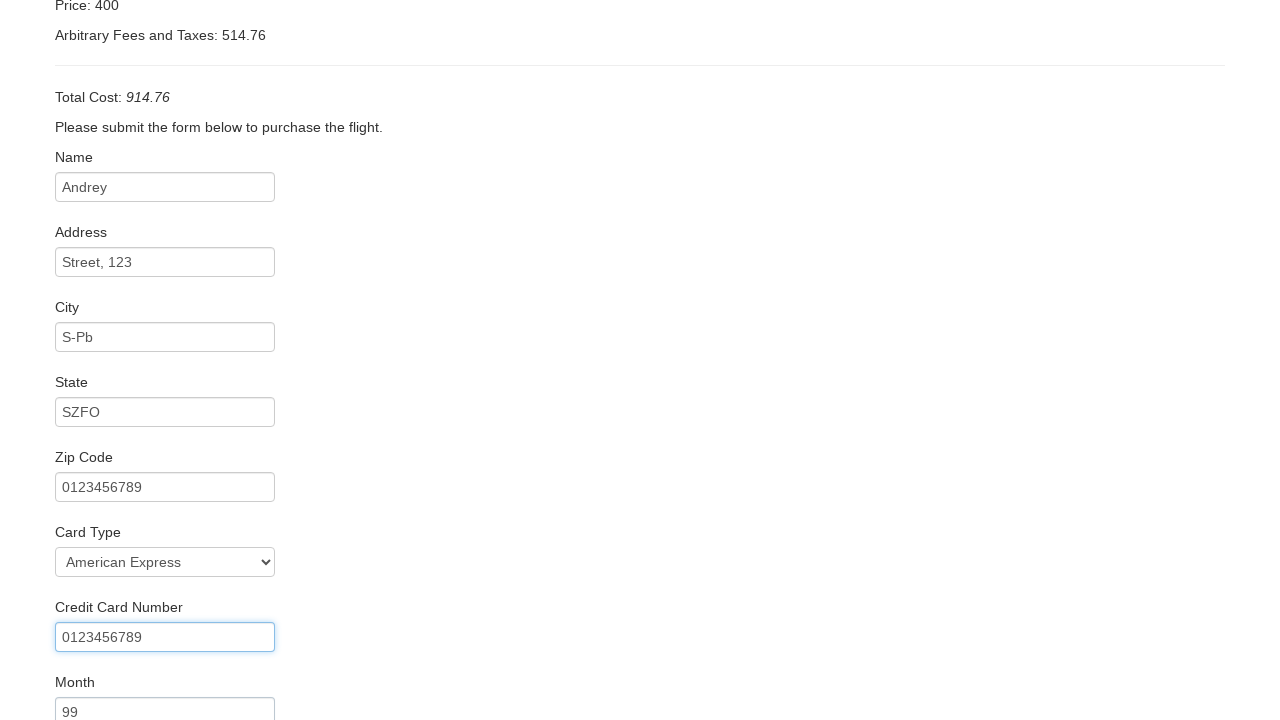

Filled credit card year: 0000 on #creditCardYear
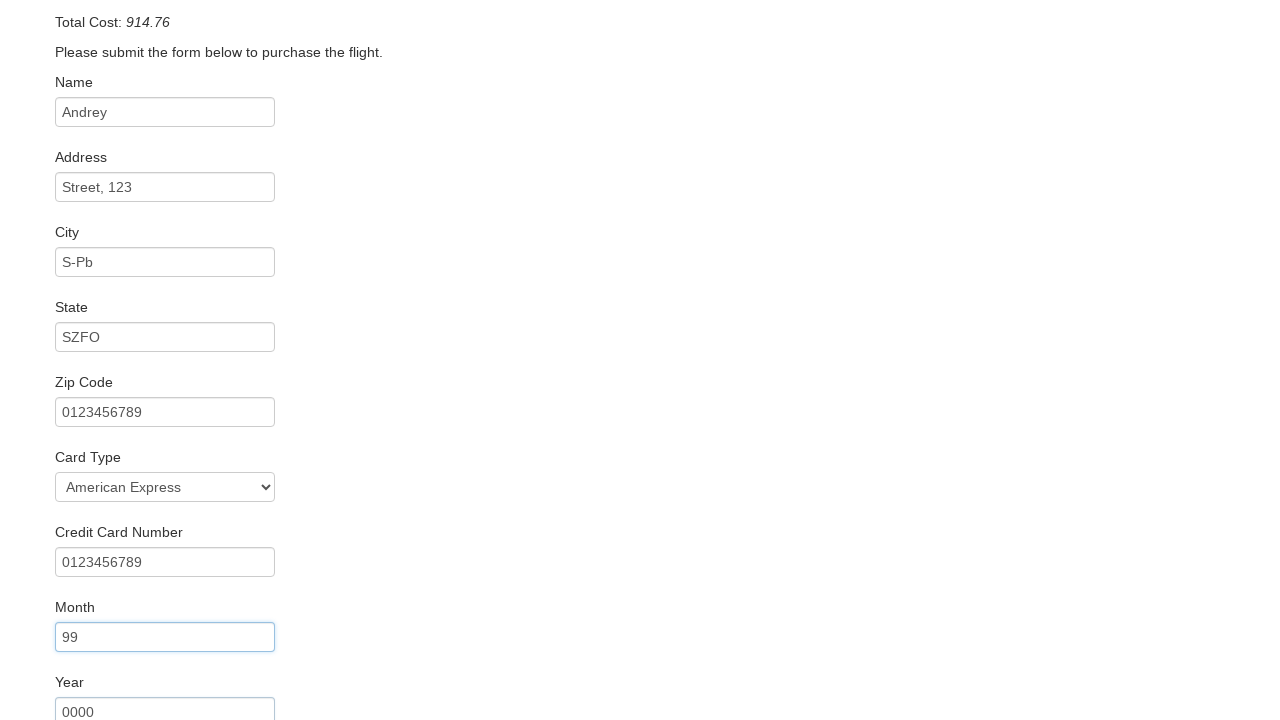

Filled name on card: AndreyM on #nameOnCard
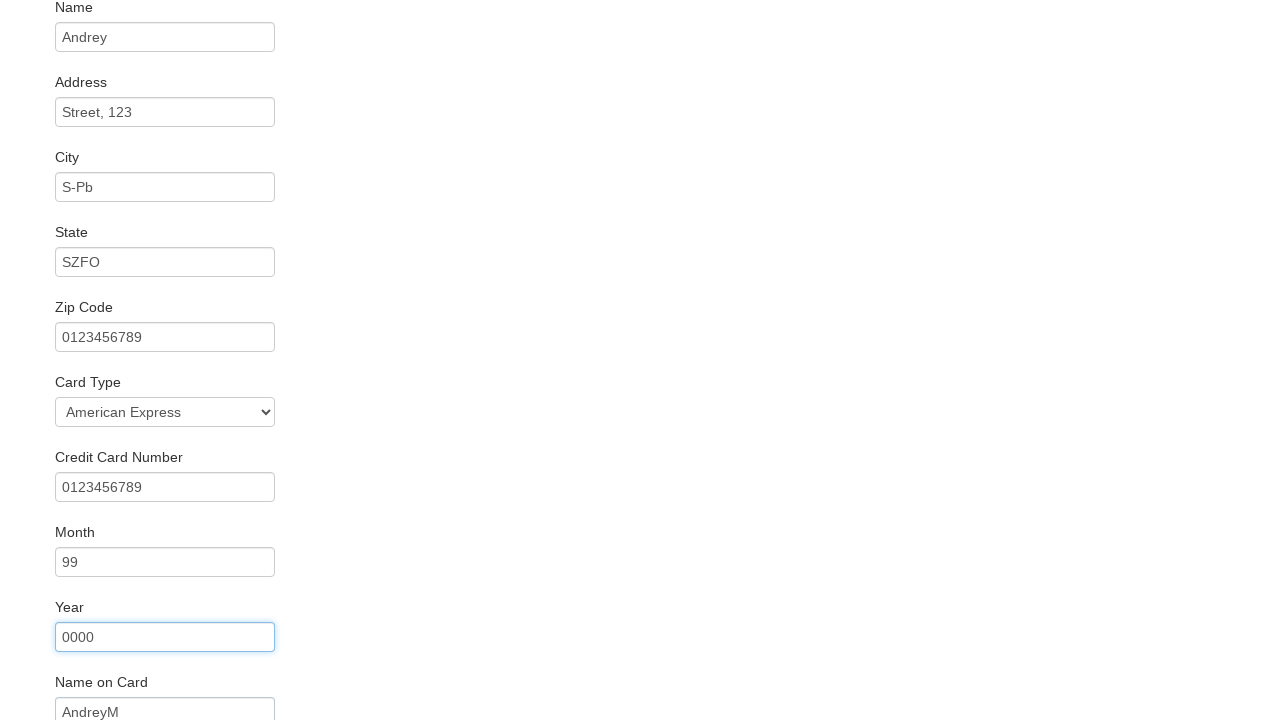

Clicked Purchase Flight button at (118, 685) on input[value='Purchase Flight']
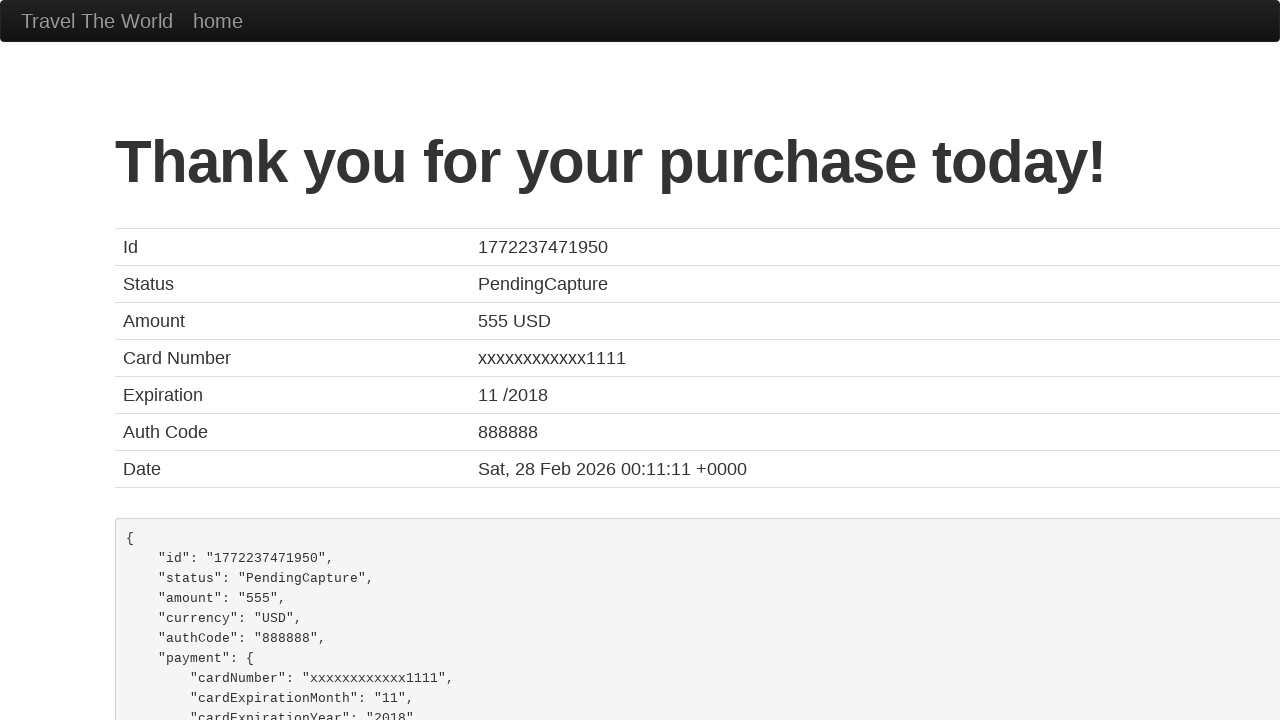

Flight purchase confirmation page displayed successfully
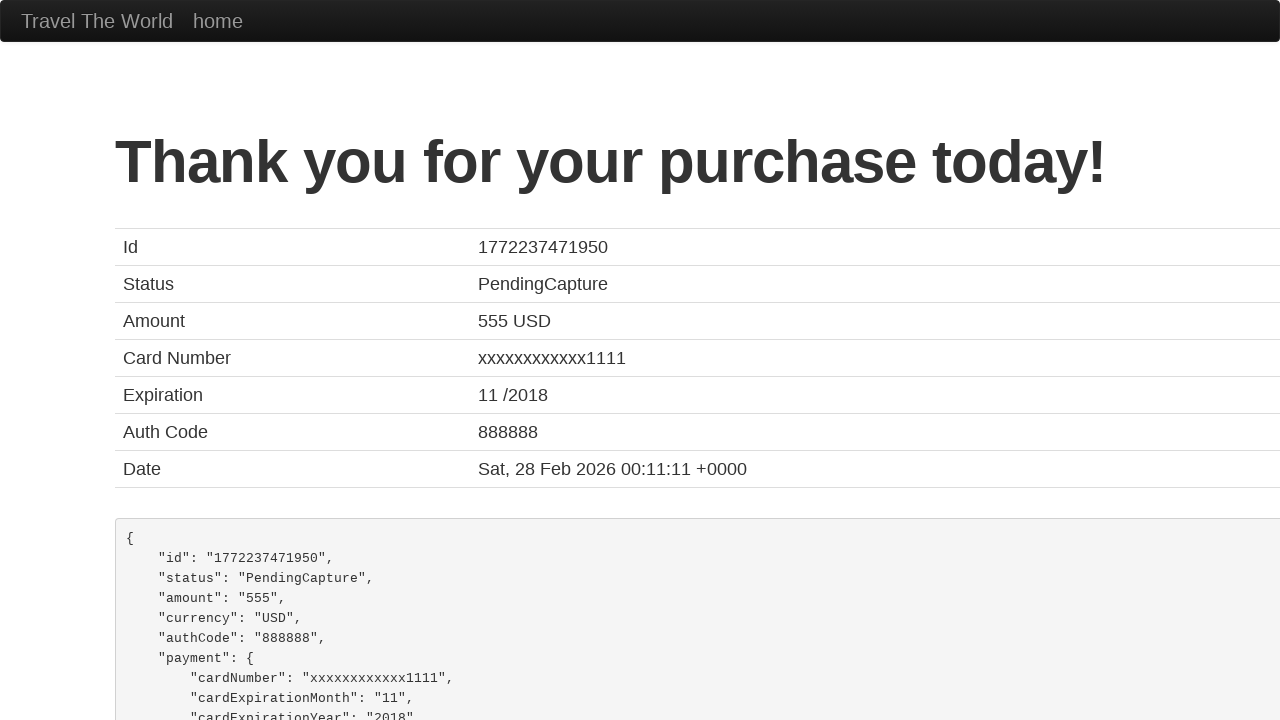

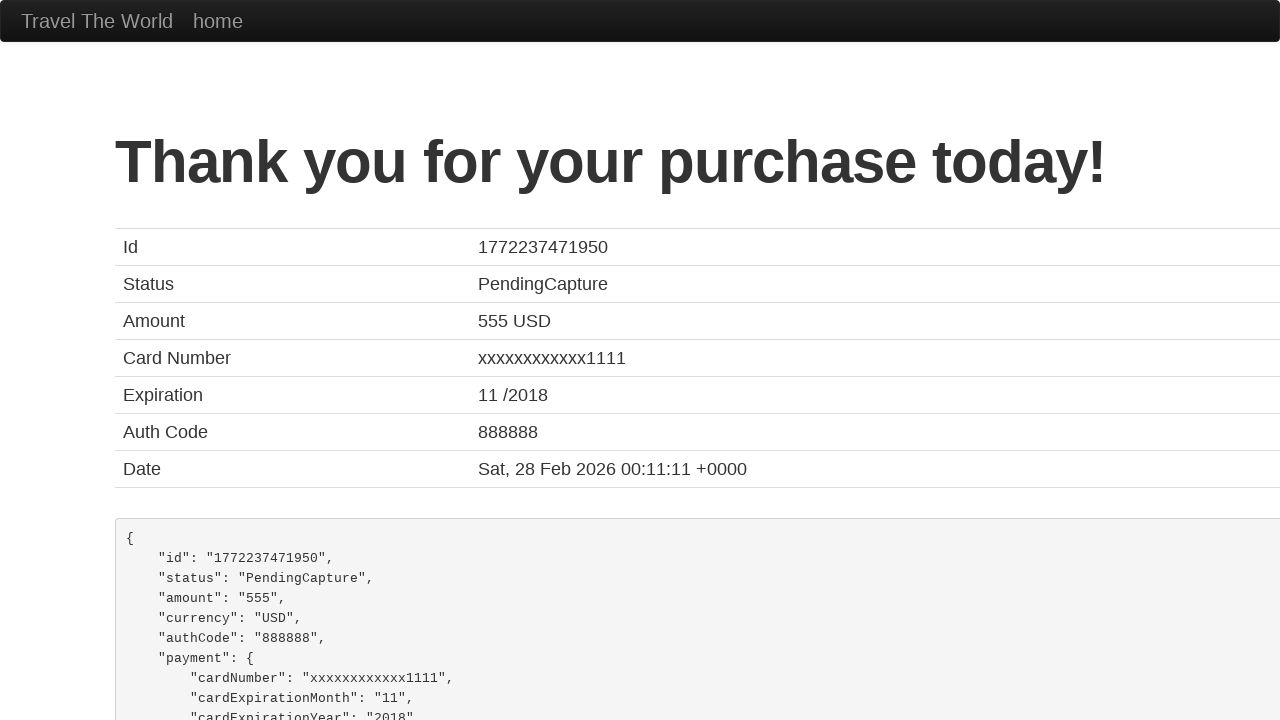